Demonstrates XPath traversal techniques on a practice automation site by locating buttons using sibling/parent axes and reading text from a table cell.

Starting URL: https://rahulshettyacademy.com/AutomationPractice/

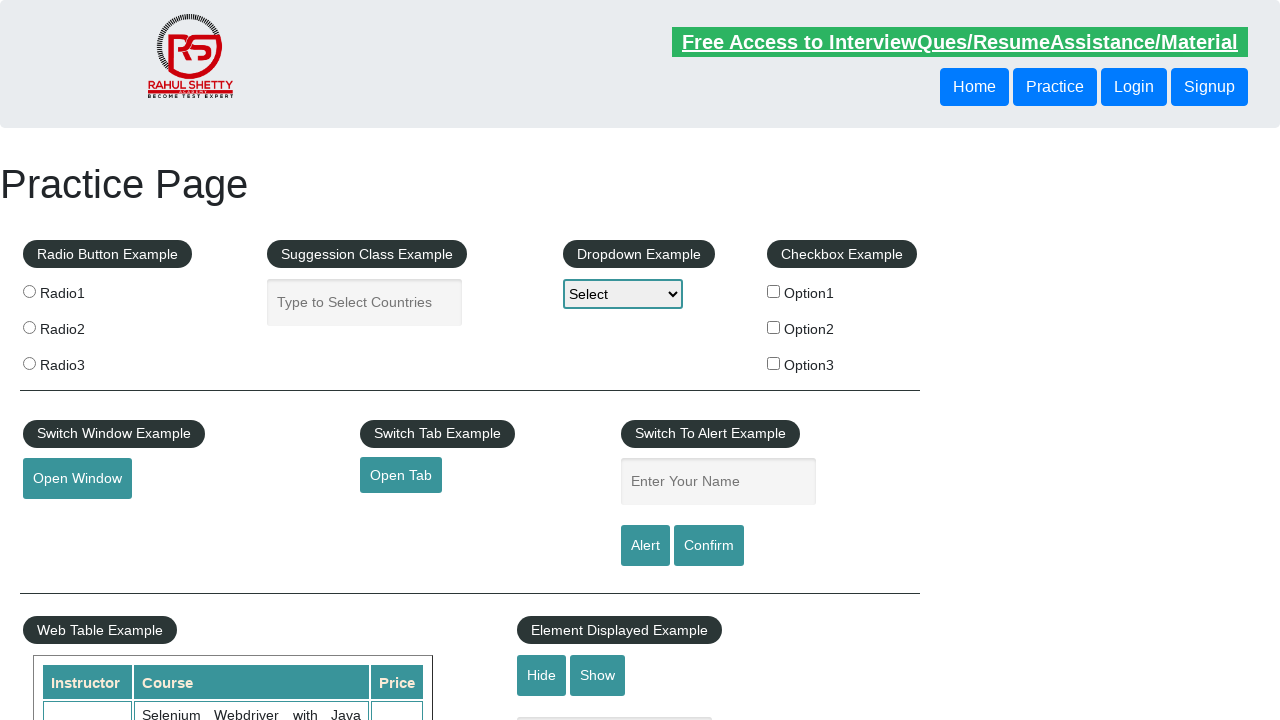

Waited for header button element to load
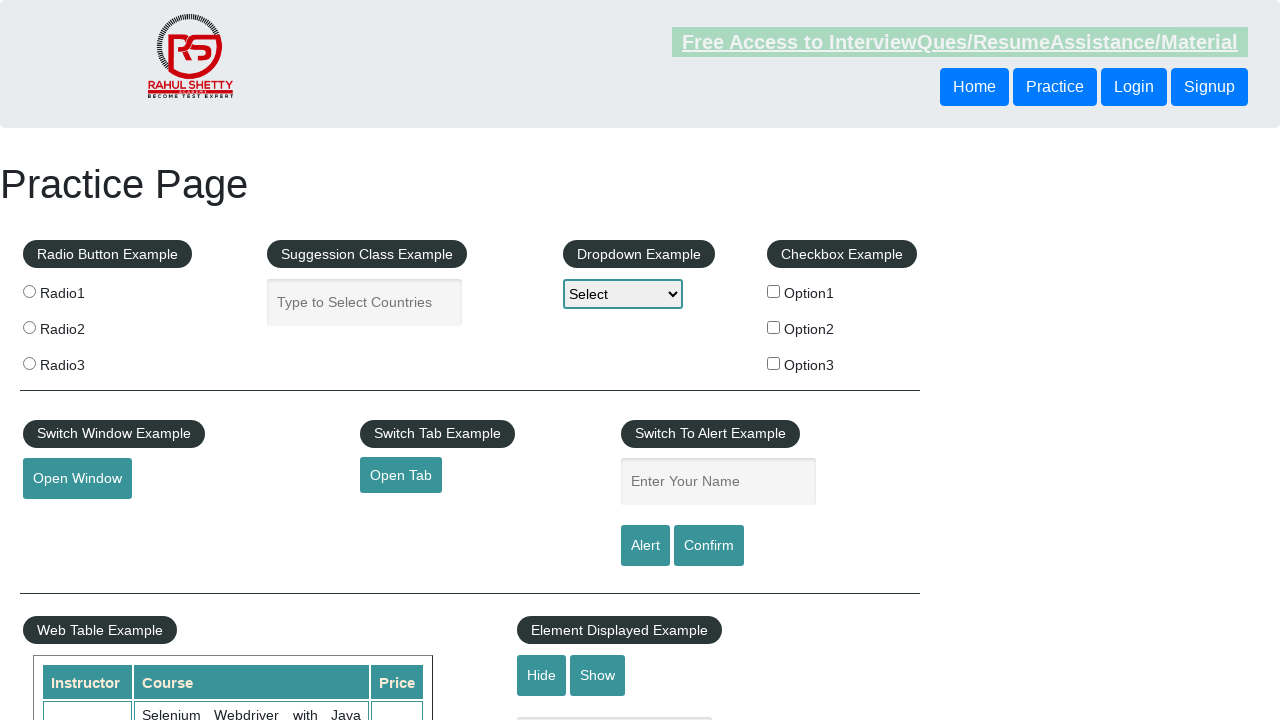

Located button using following-sibling XPath axis: 'Login'
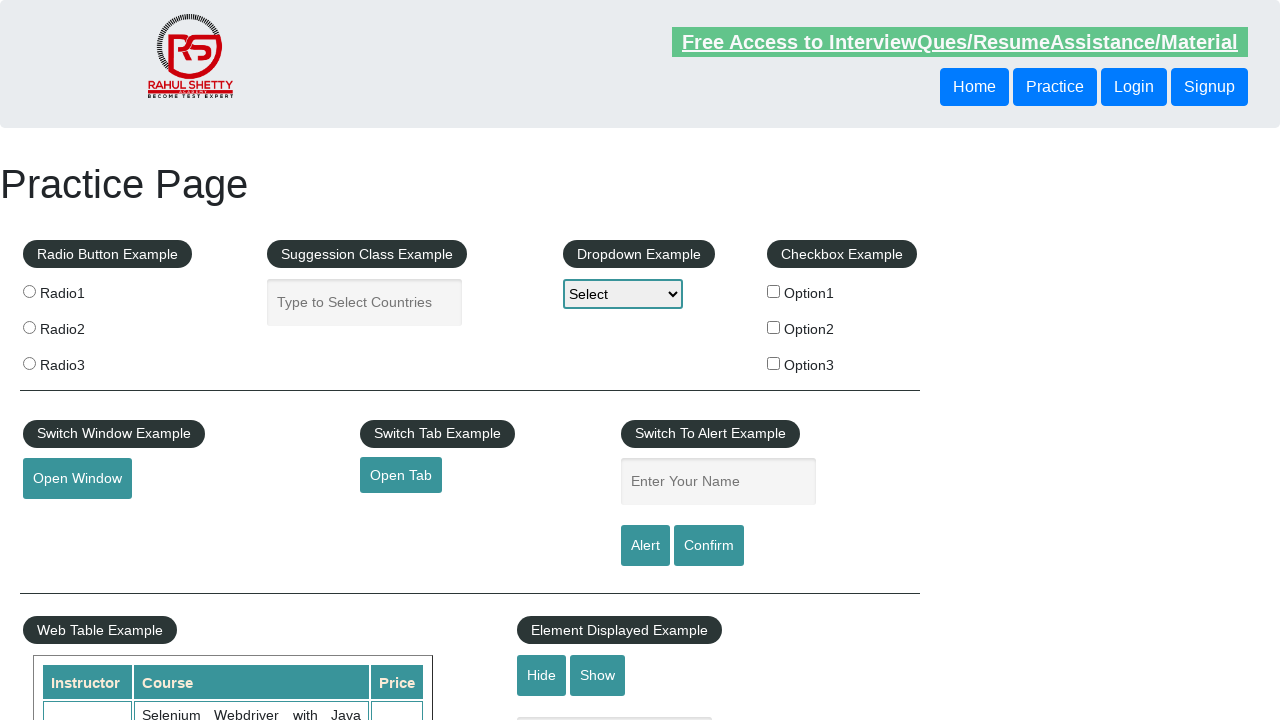

Located button using parent XPath axis: 'Login'
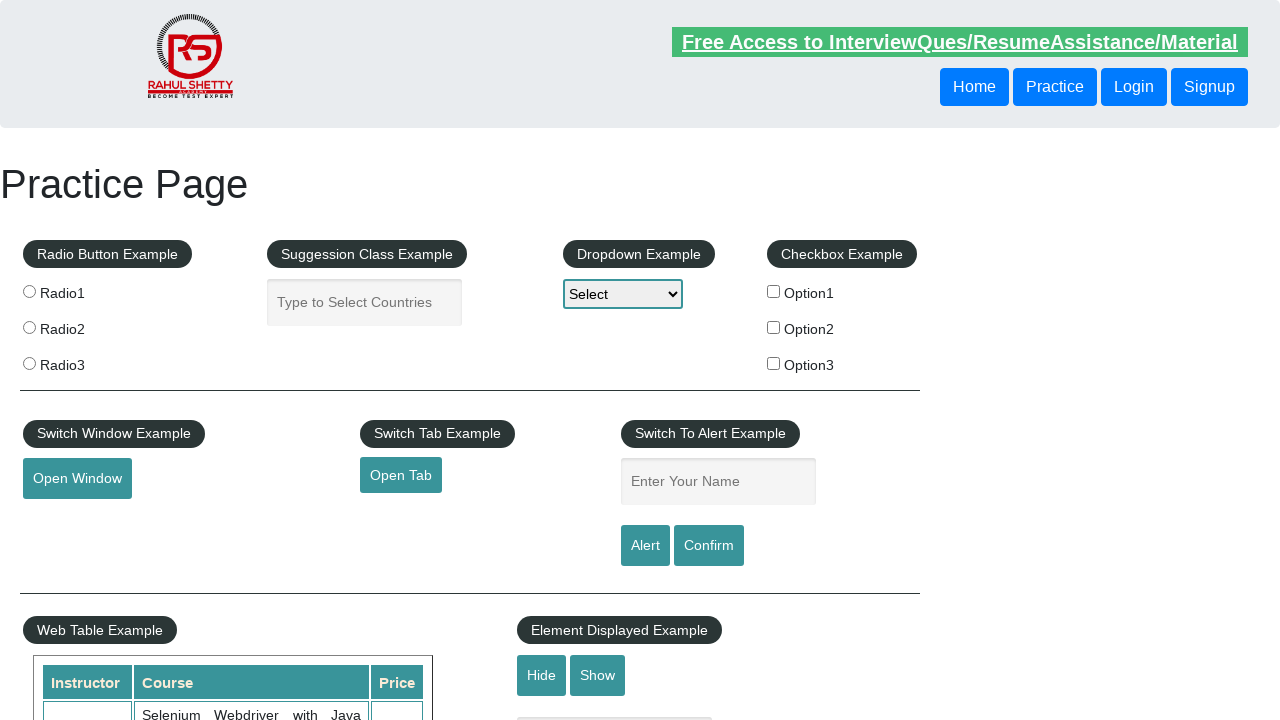

Located table cell text from courses table row 3, column 2: 'Learn SQL in Practical + Database Testing from Scratch'
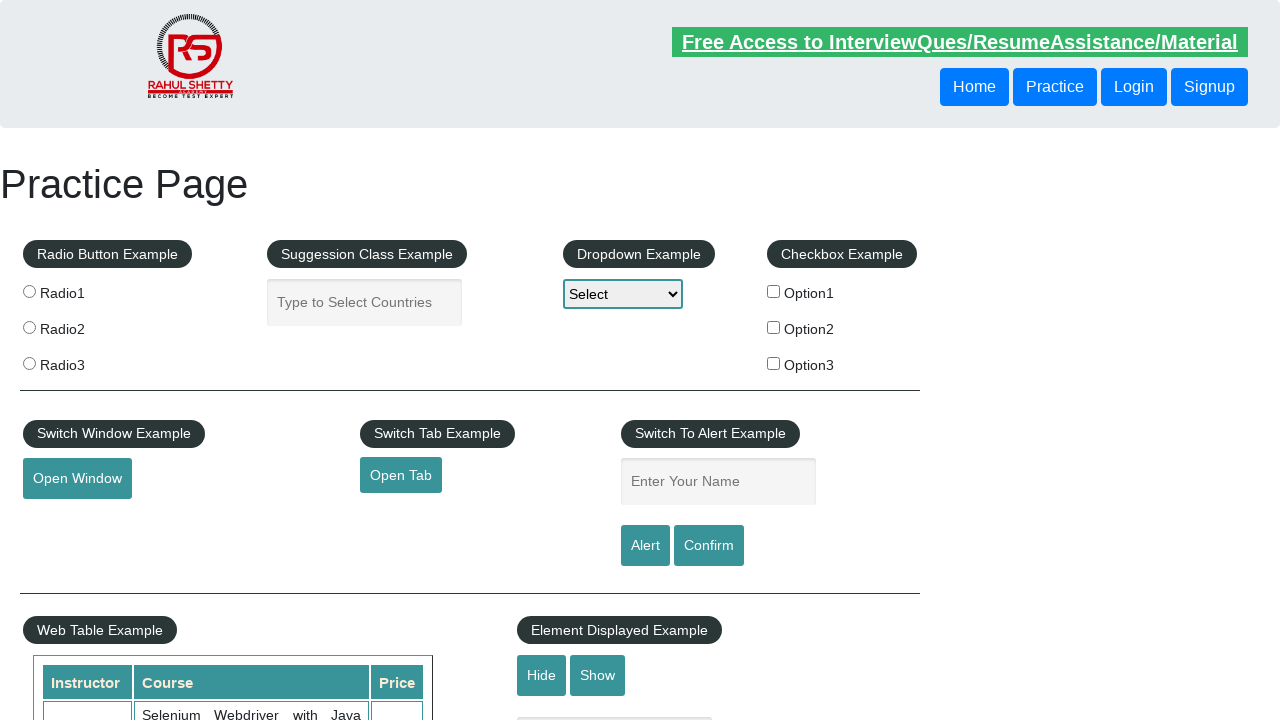

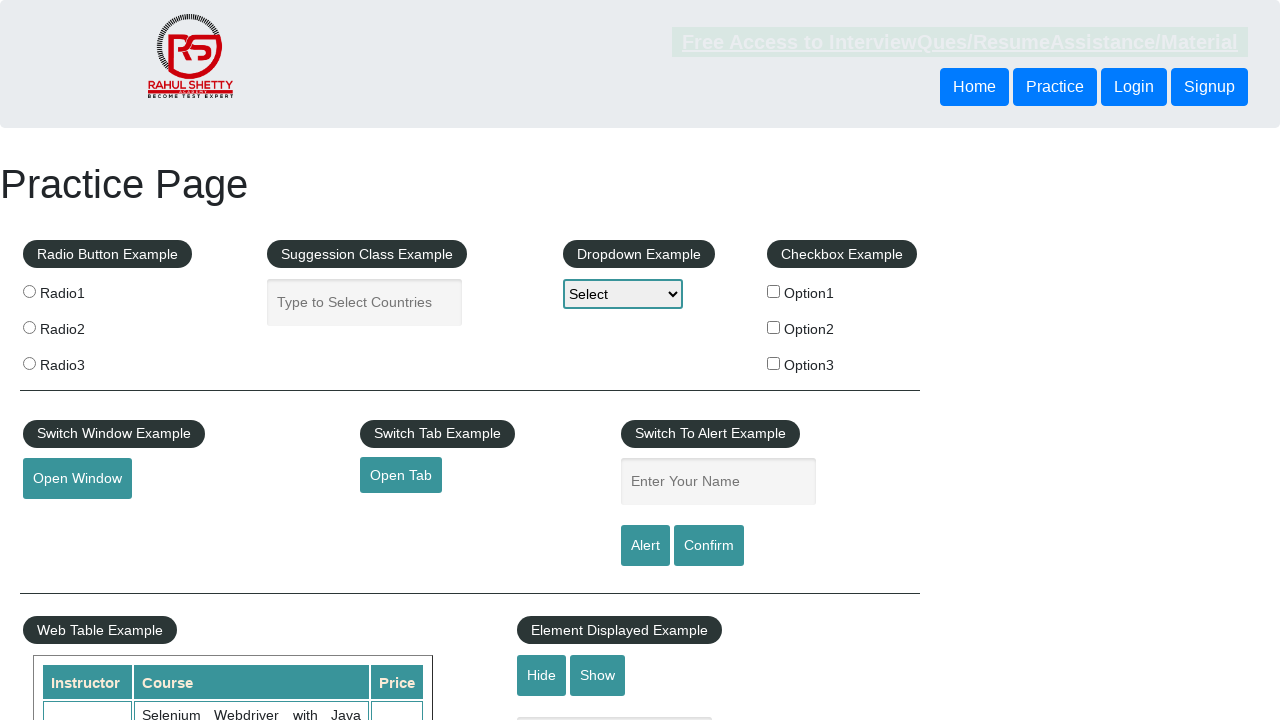